Navigates to the download page and verifies that download links are present and have valid href attributes

Starting URL: http://the-internet.herokuapp.com/download

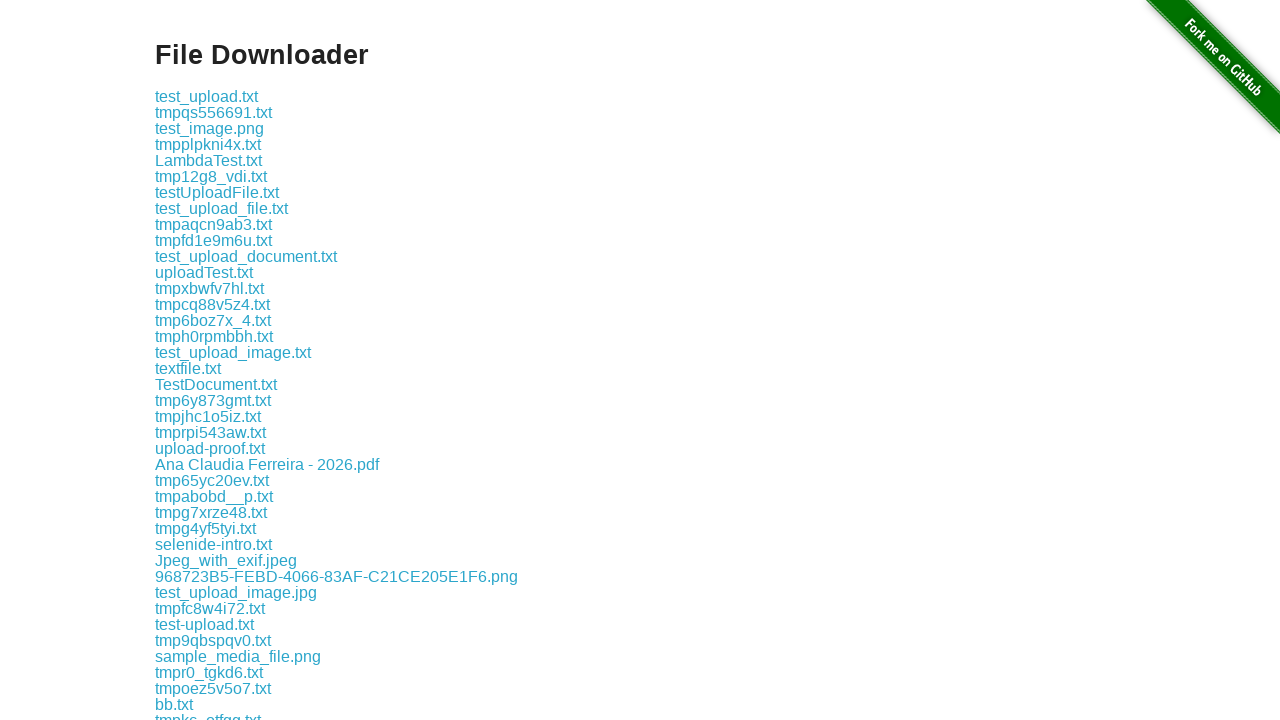

Download page content loaded - #content selector found
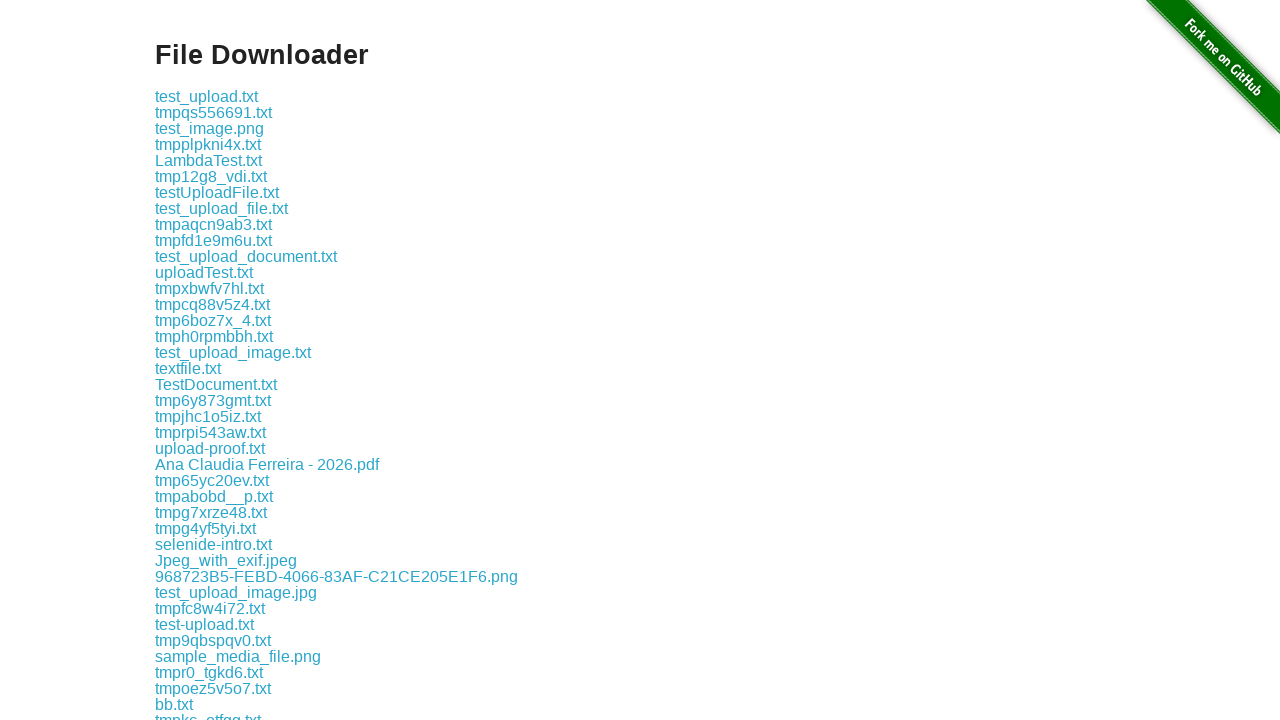

Located first download link in #content .example
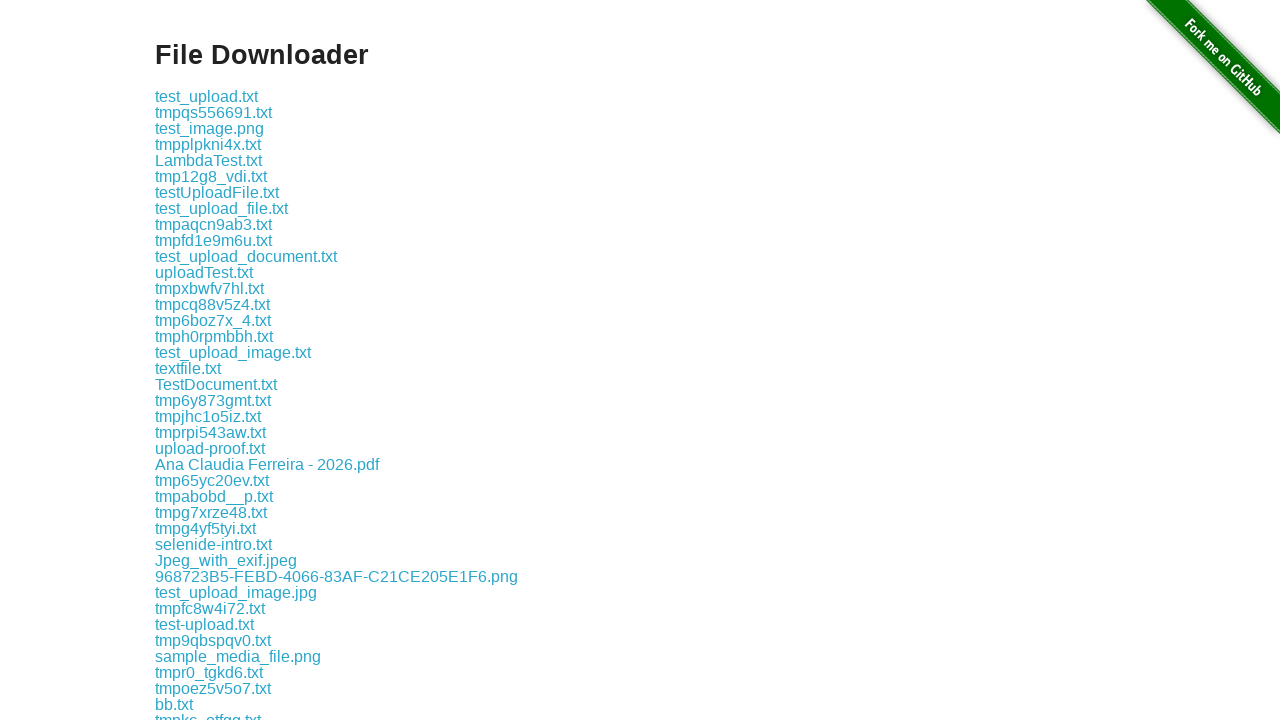

Download link is ready and visible
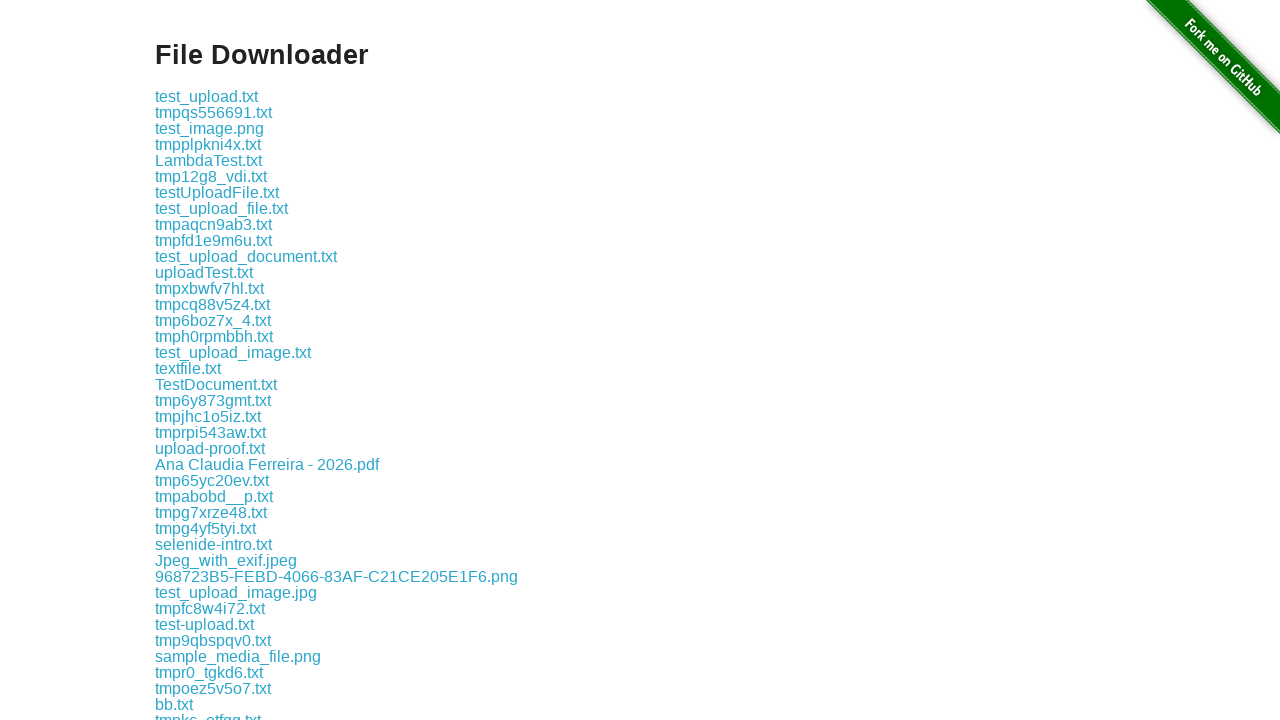

Retrieved href attribute from download link: download/test_upload.txt
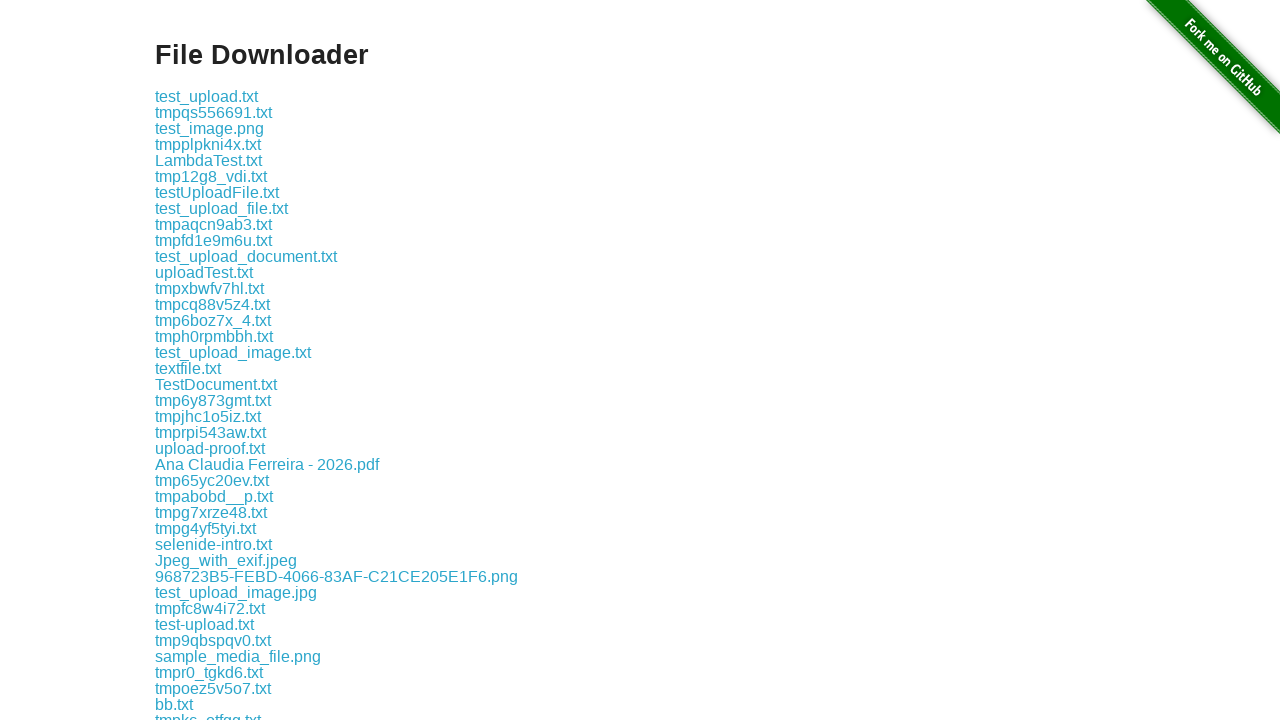

Verified that download link has a valid non-empty href attribute
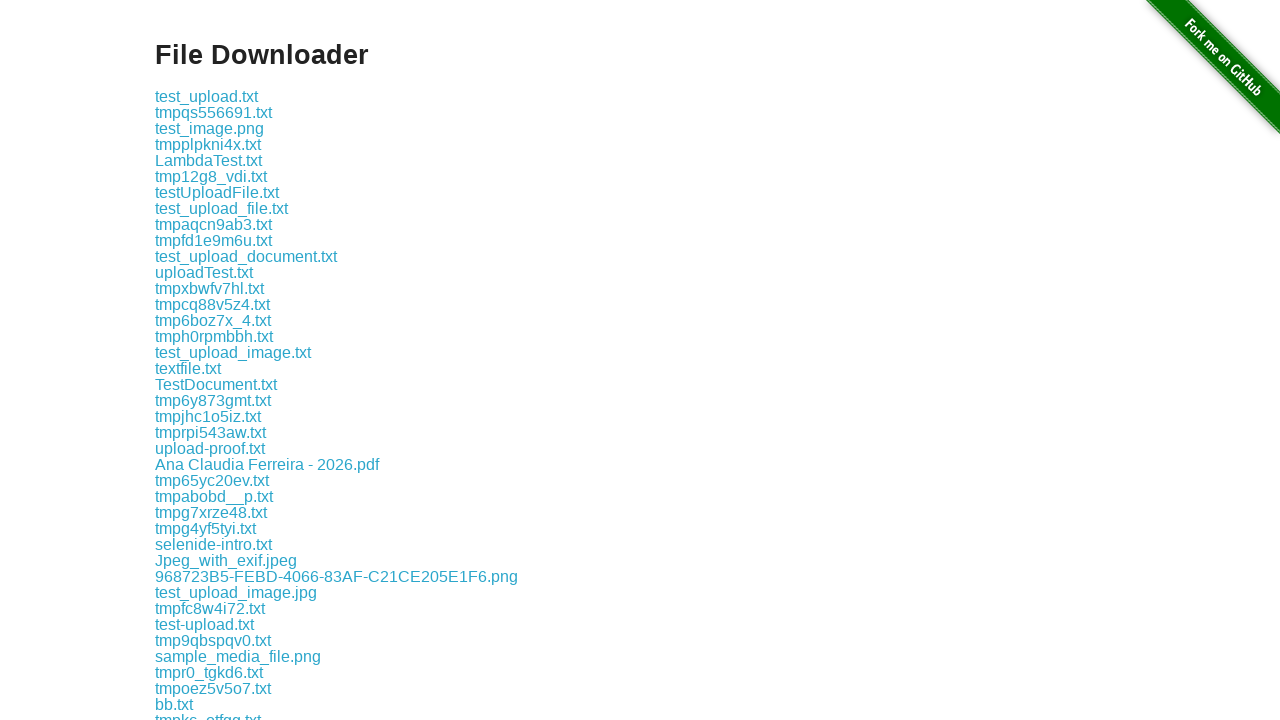

Clicked the download link at (206, 96) on #content .example a >> nth=0
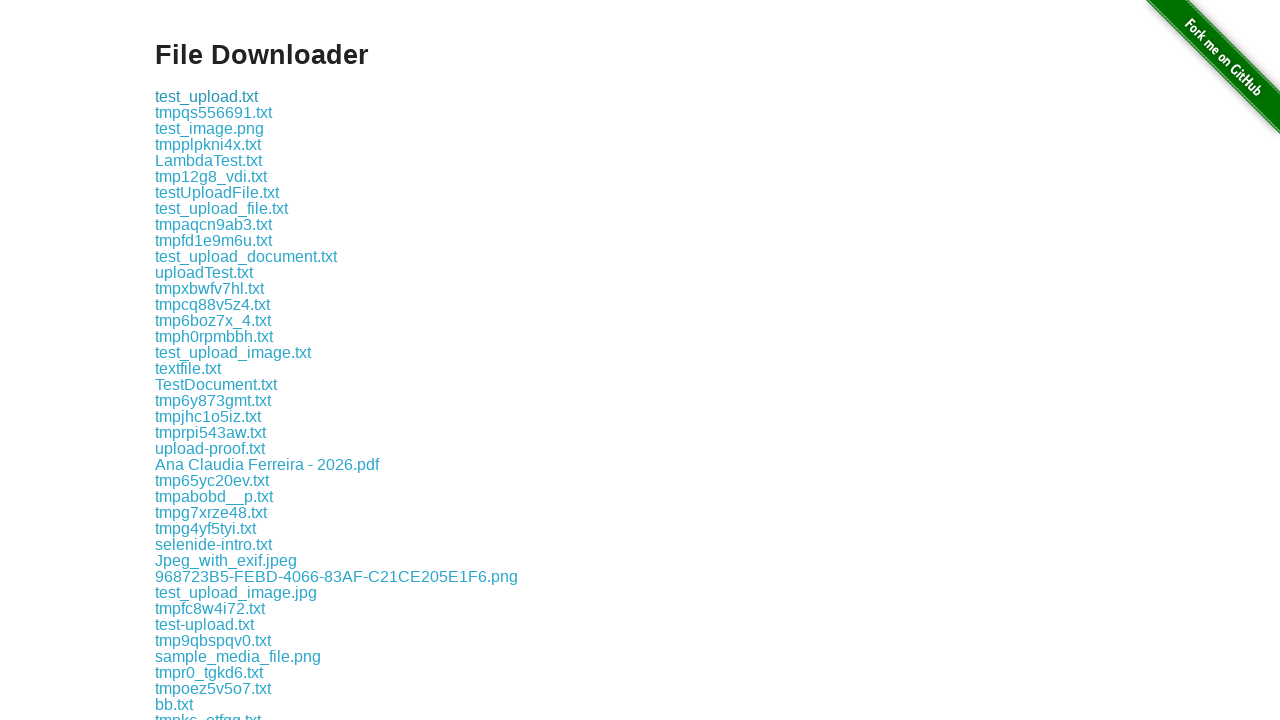

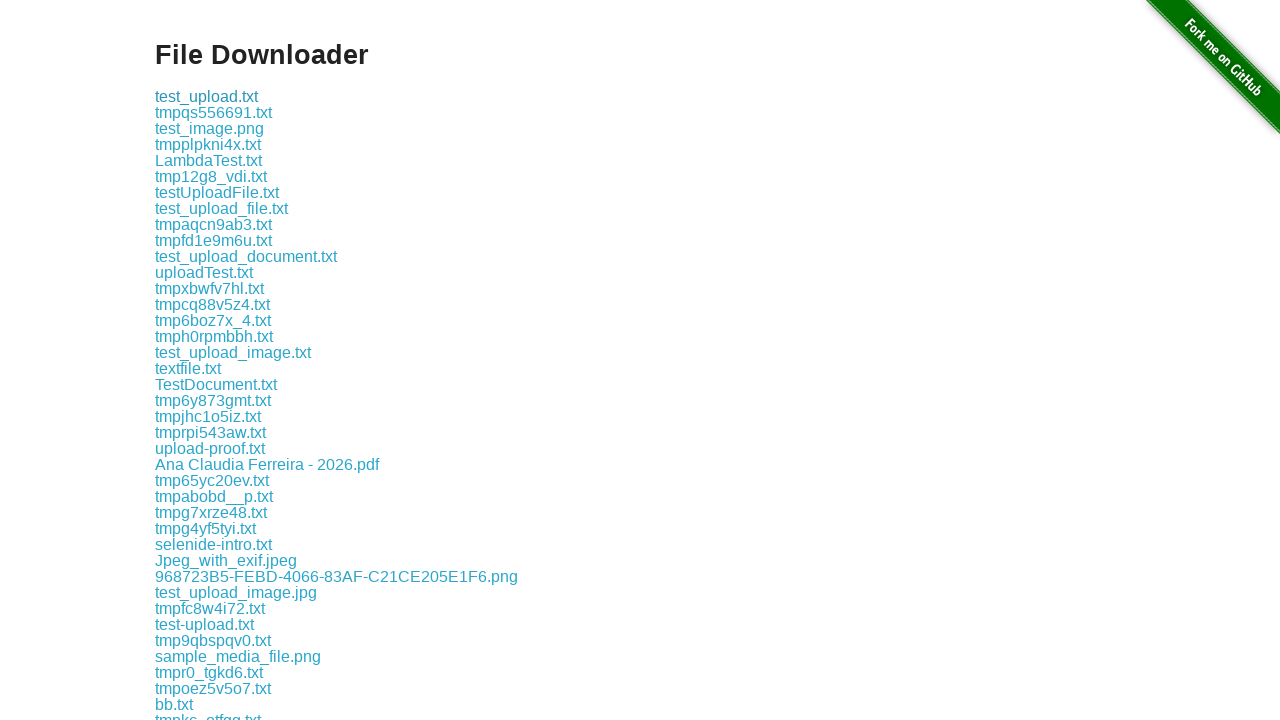